Tests JavaScript alert box functionality by clicking an alert button and accepting the alert dialog.

Starting URL: http://www.echoecho.com/javascript4.htm

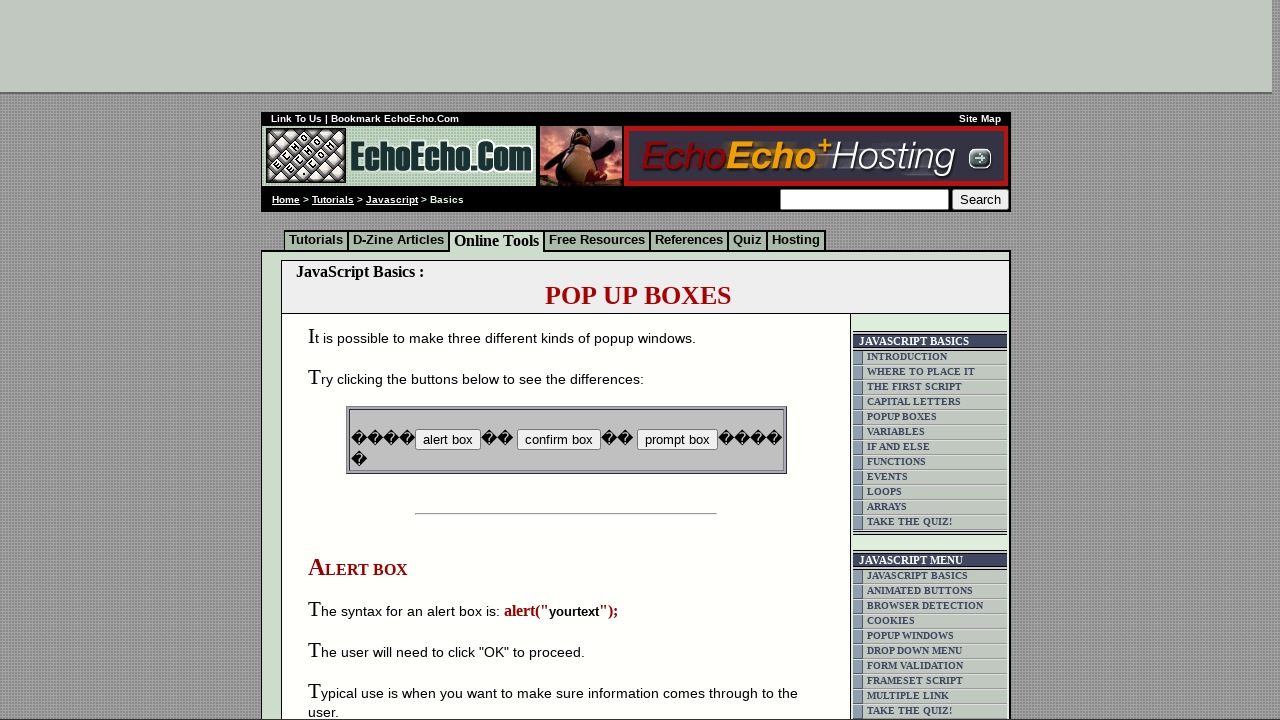

Set up dialog handler to accept alerts
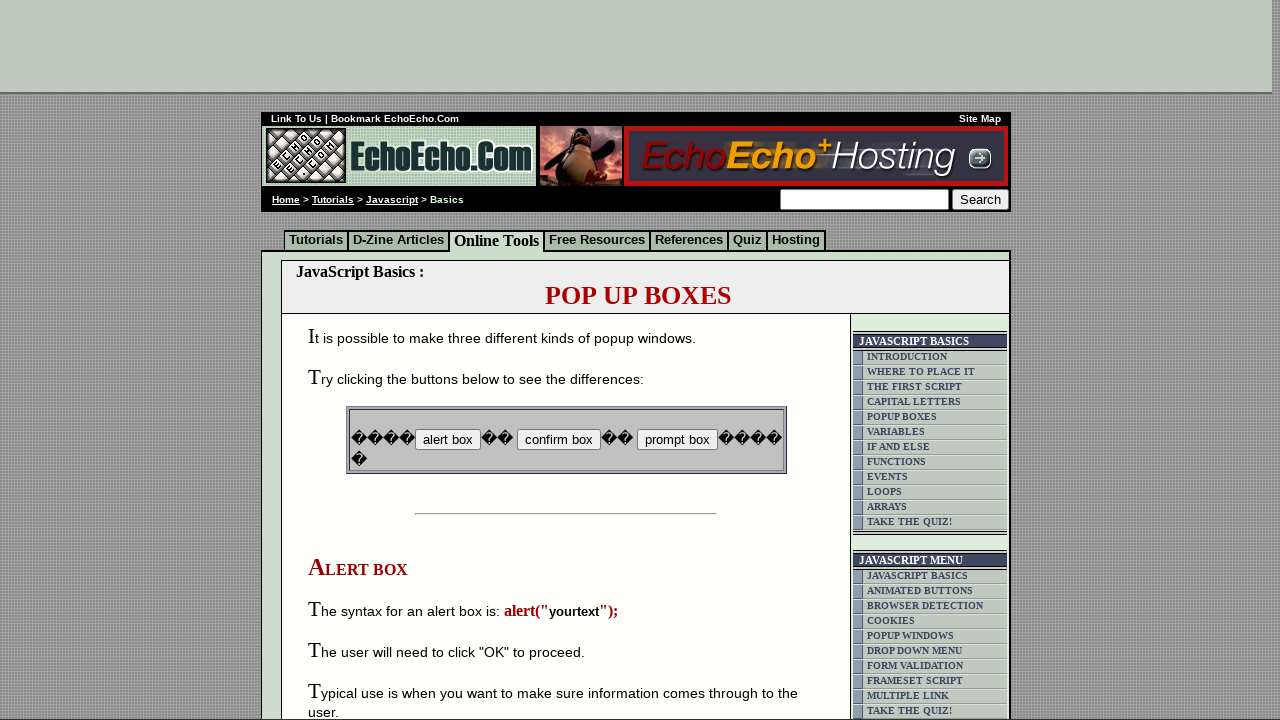

Clicked alert box button to trigger JavaScript alert at (448, 440) on input[value='alert box']
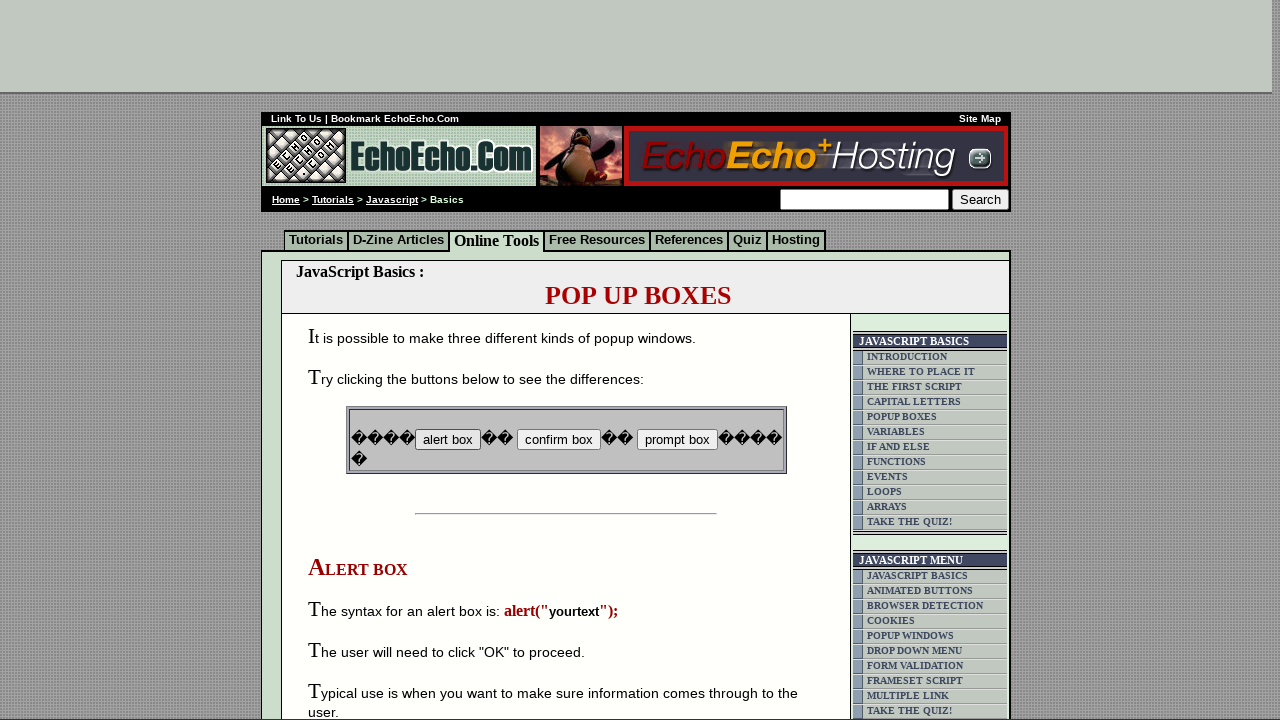

Waited for alert dialog to be processed
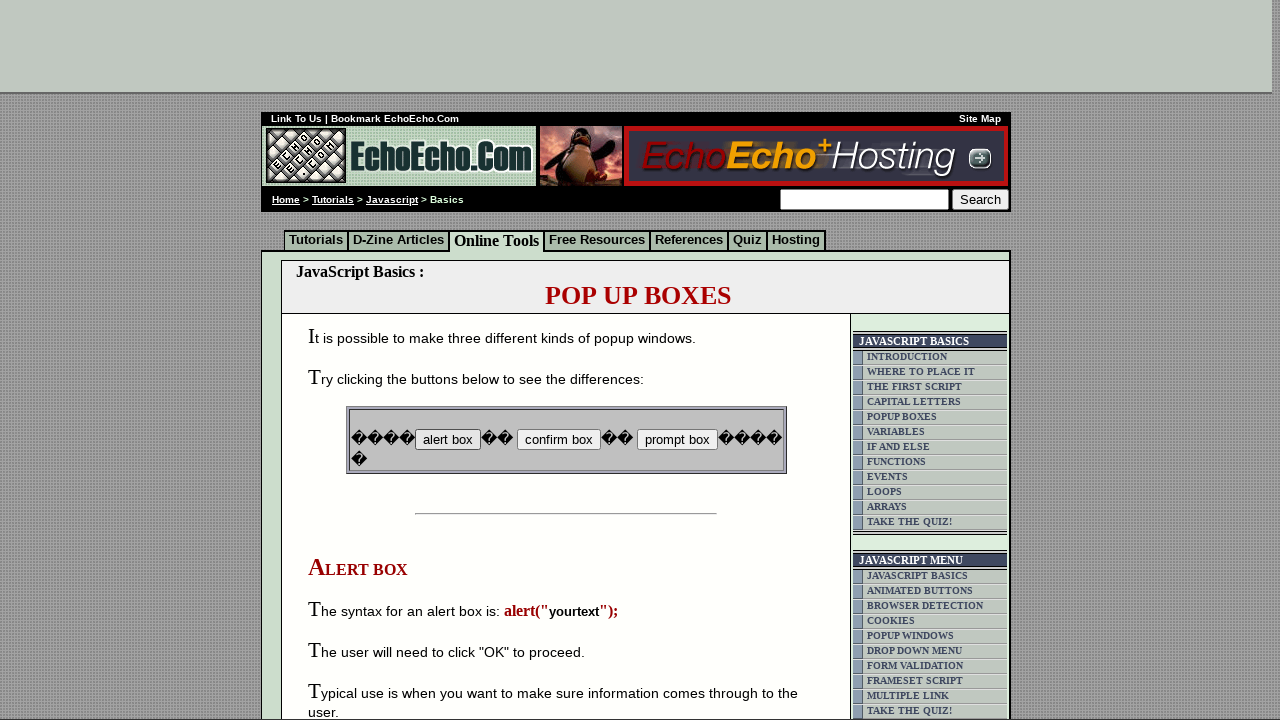

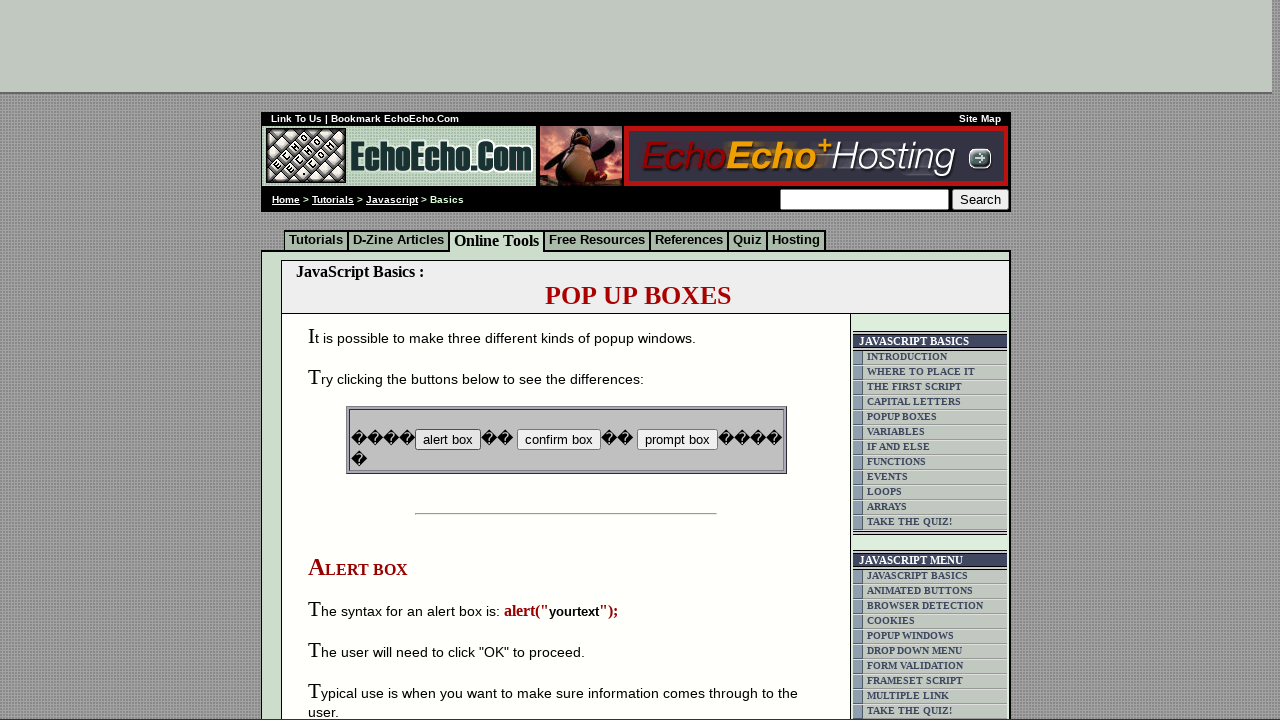